Tests dynamic control functionality by verifying a textbox is initially disabled, clicking Enable button, and confirming the textbox becomes enabled

Starting URL: https://the-internet.herokuapp.com/dynamic_controls

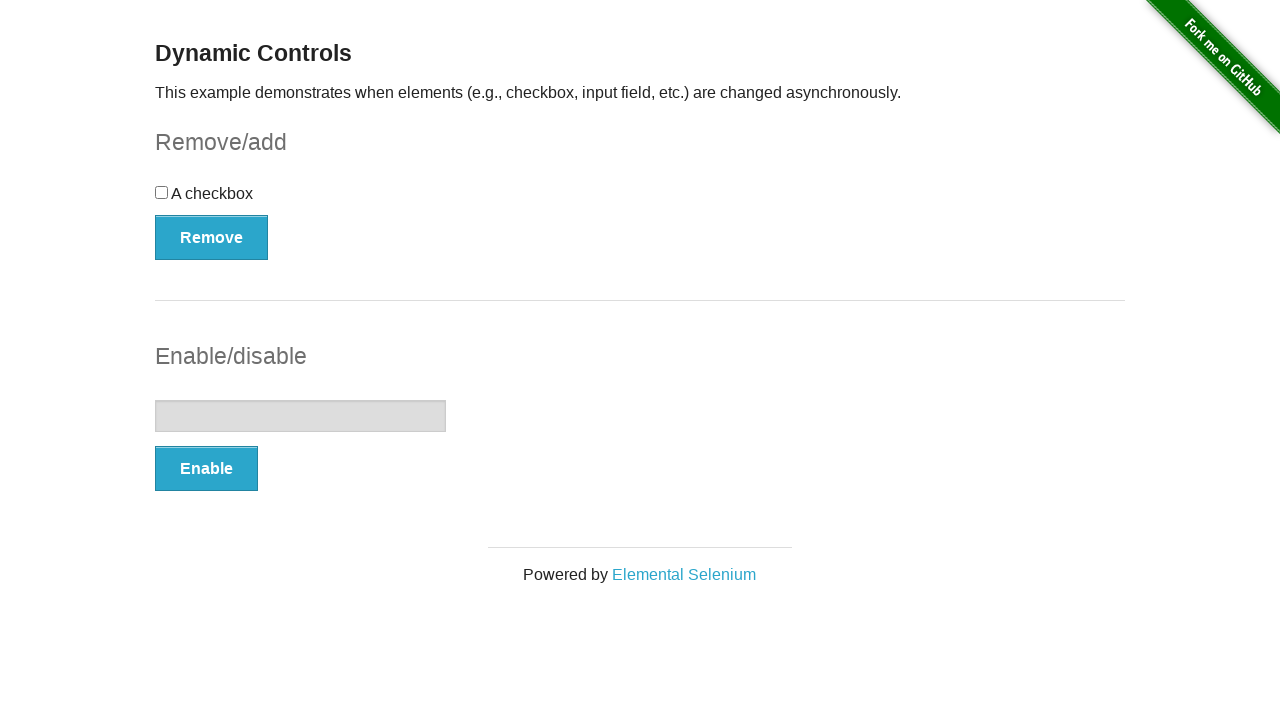

Located the textbox element
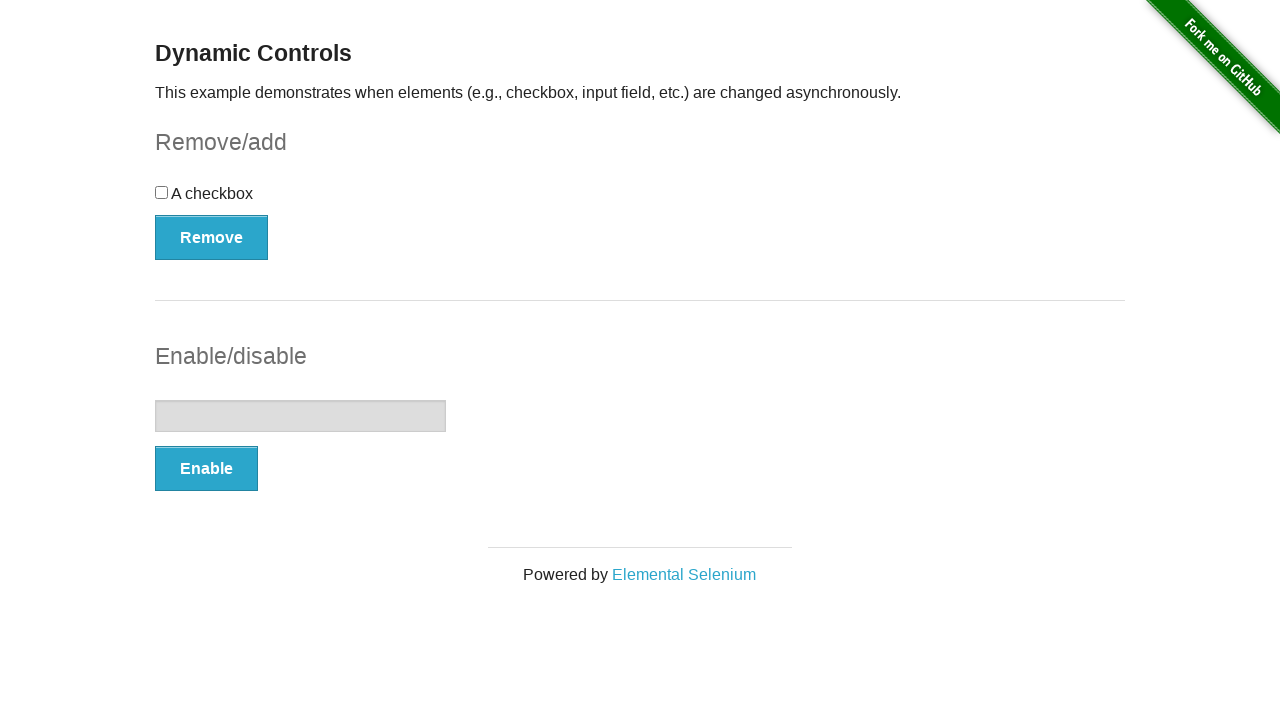

Verified textbox is initially disabled
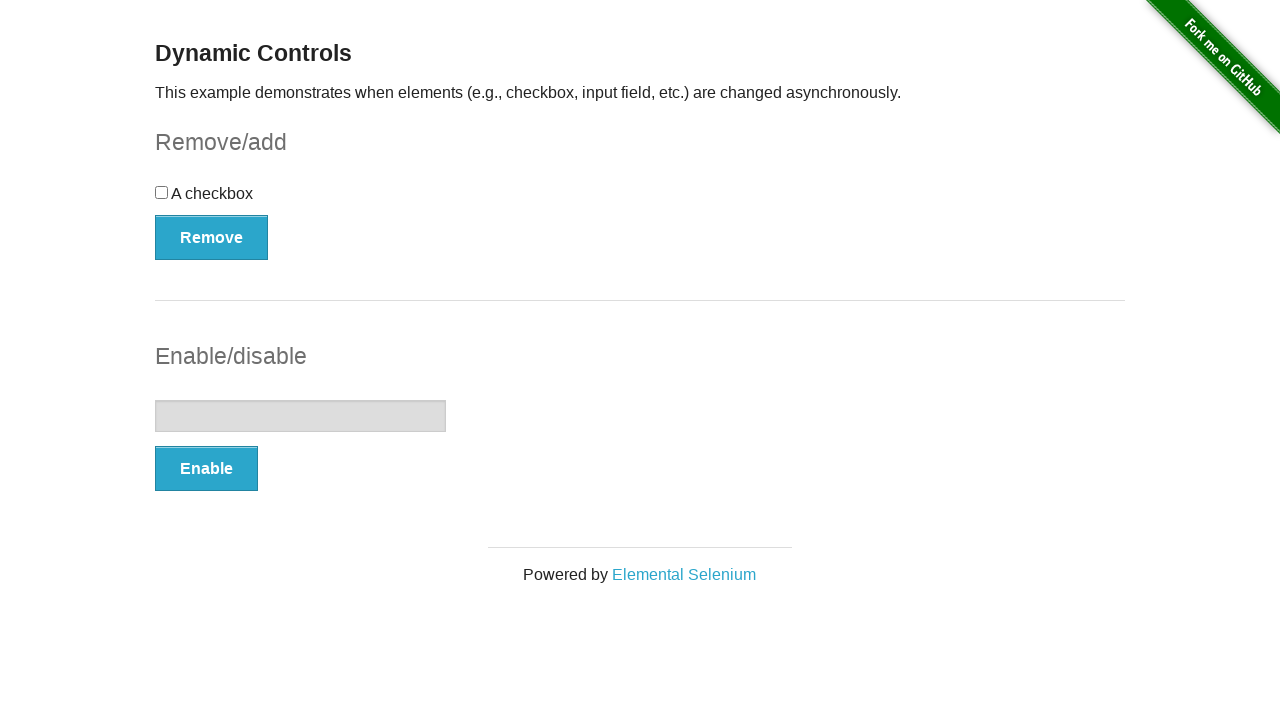

Clicked the Enable button at (206, 469) on text='Enable'
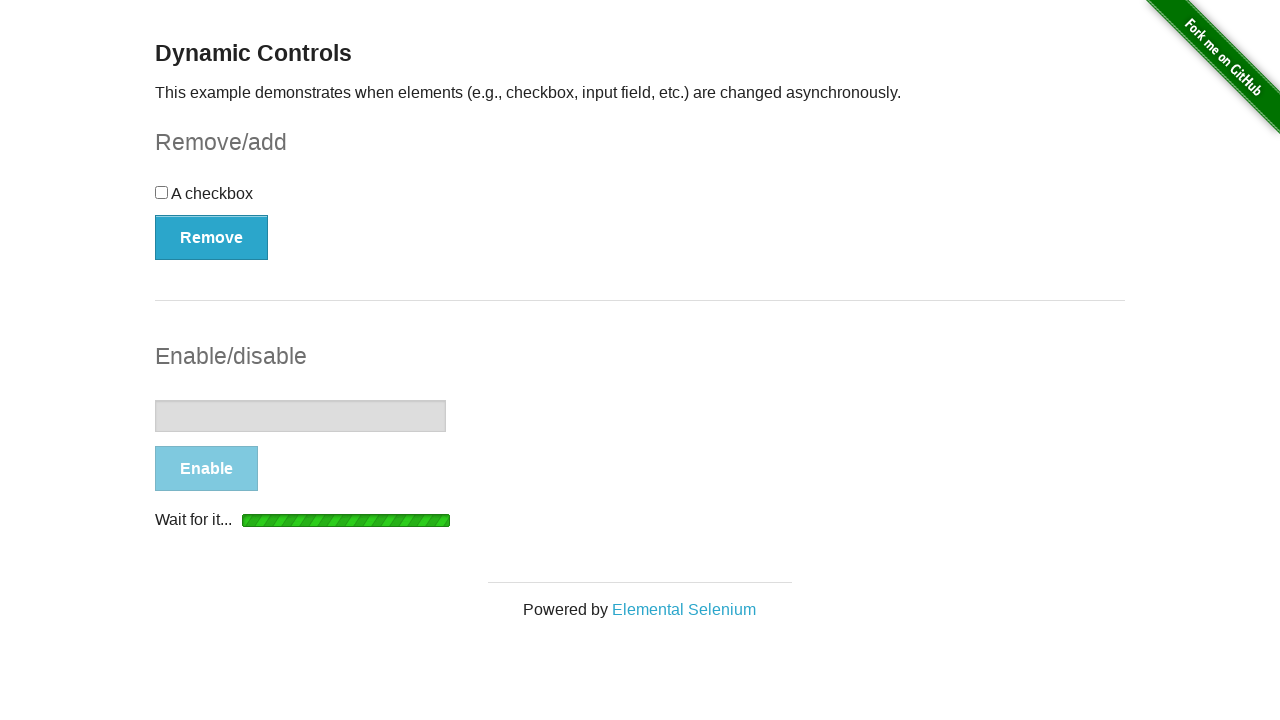

Waited for the 'It's enabled!' message to appear
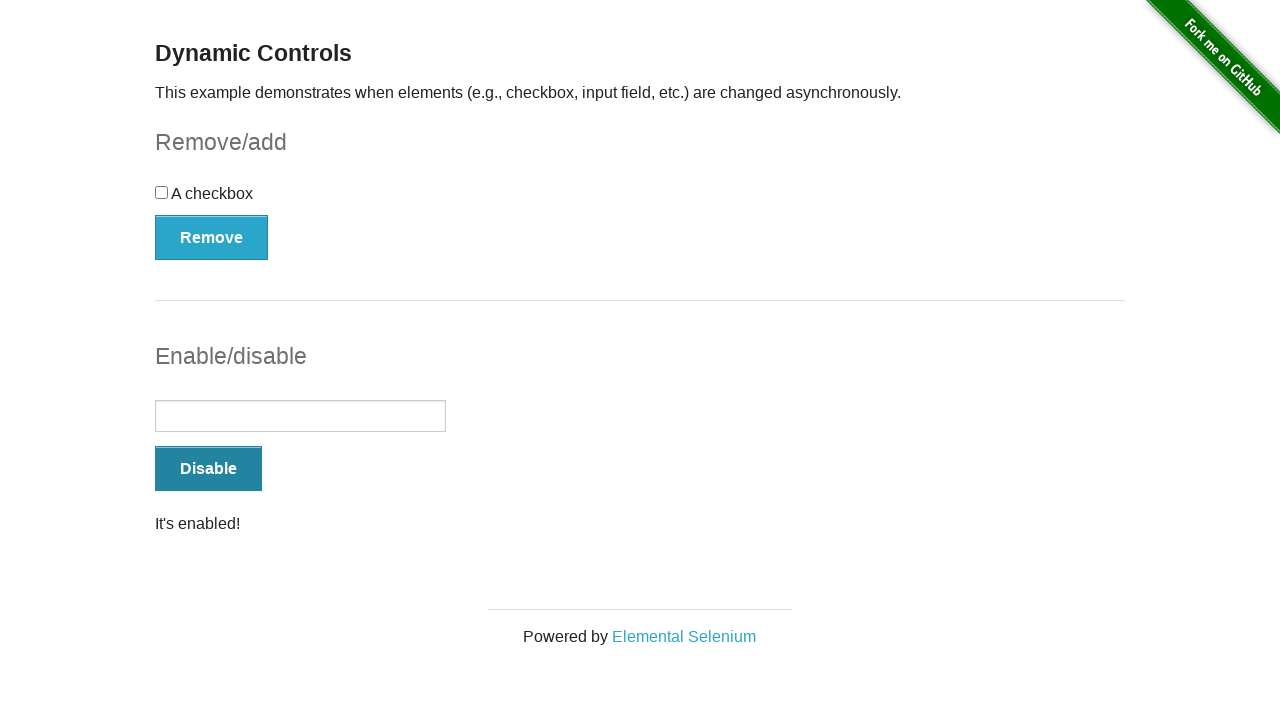

Located the message element
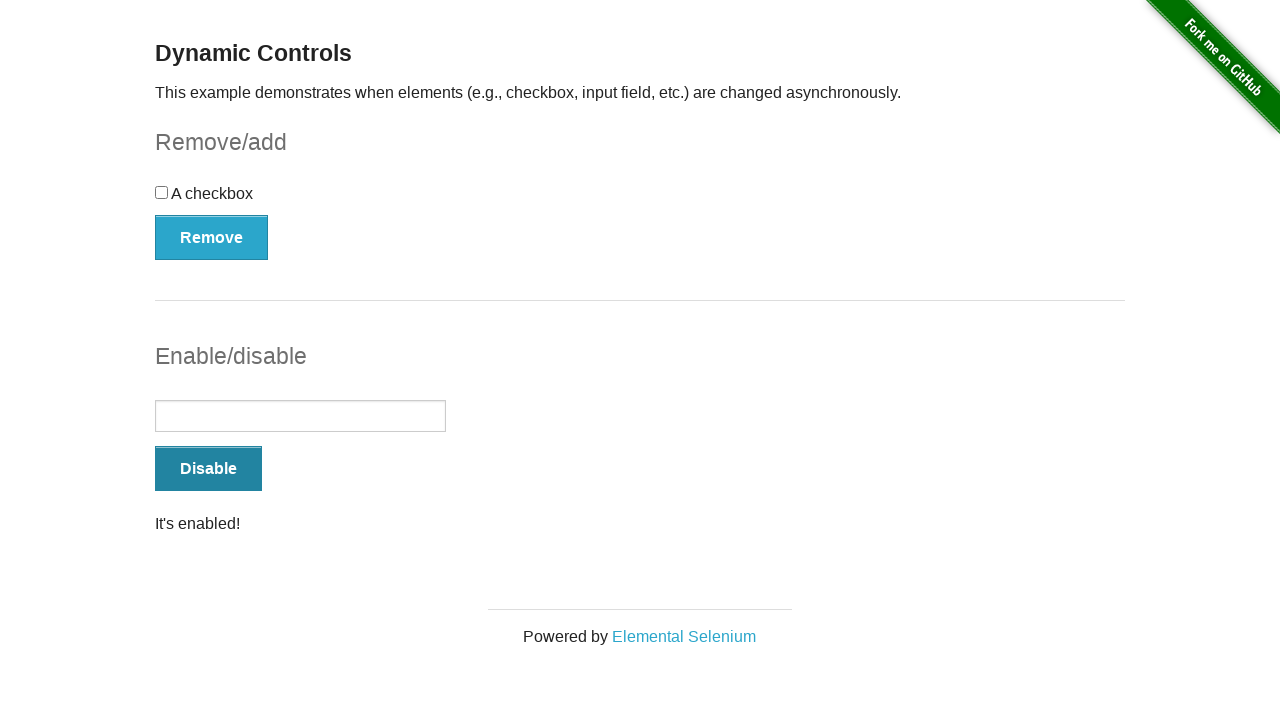

Verified the message is visible
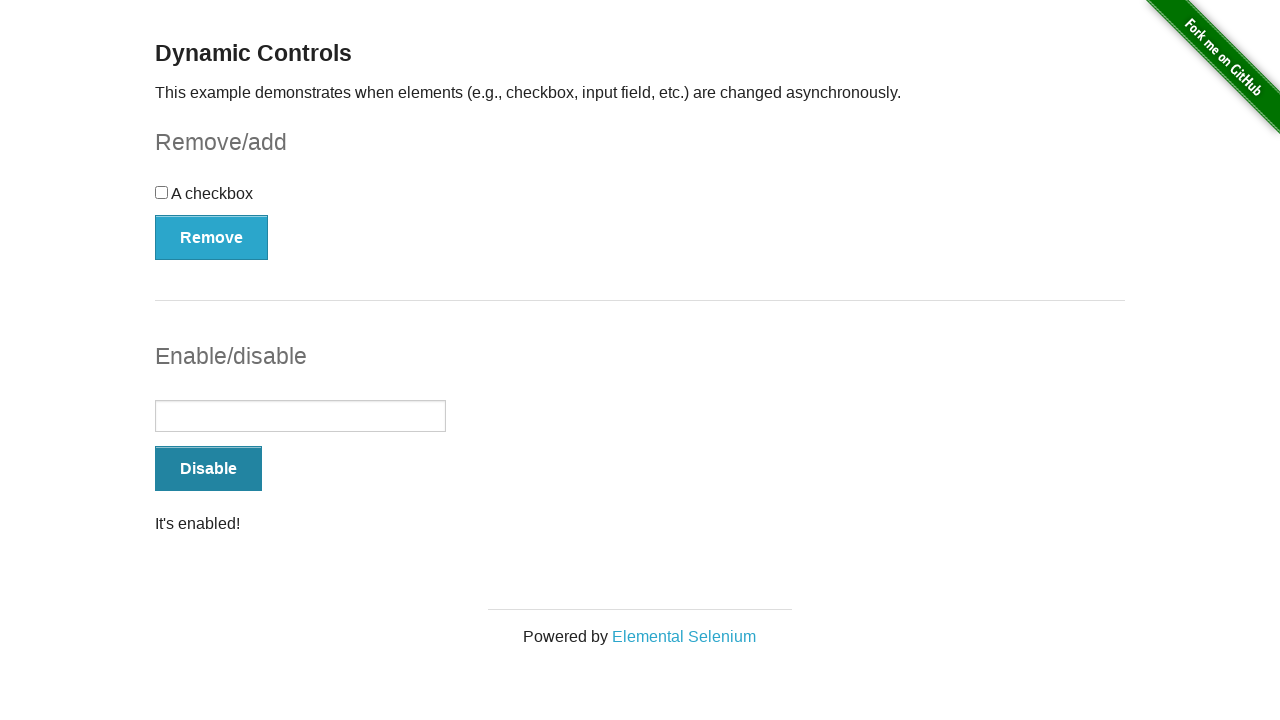

Verified textbox is now enabled after clicking Enable button
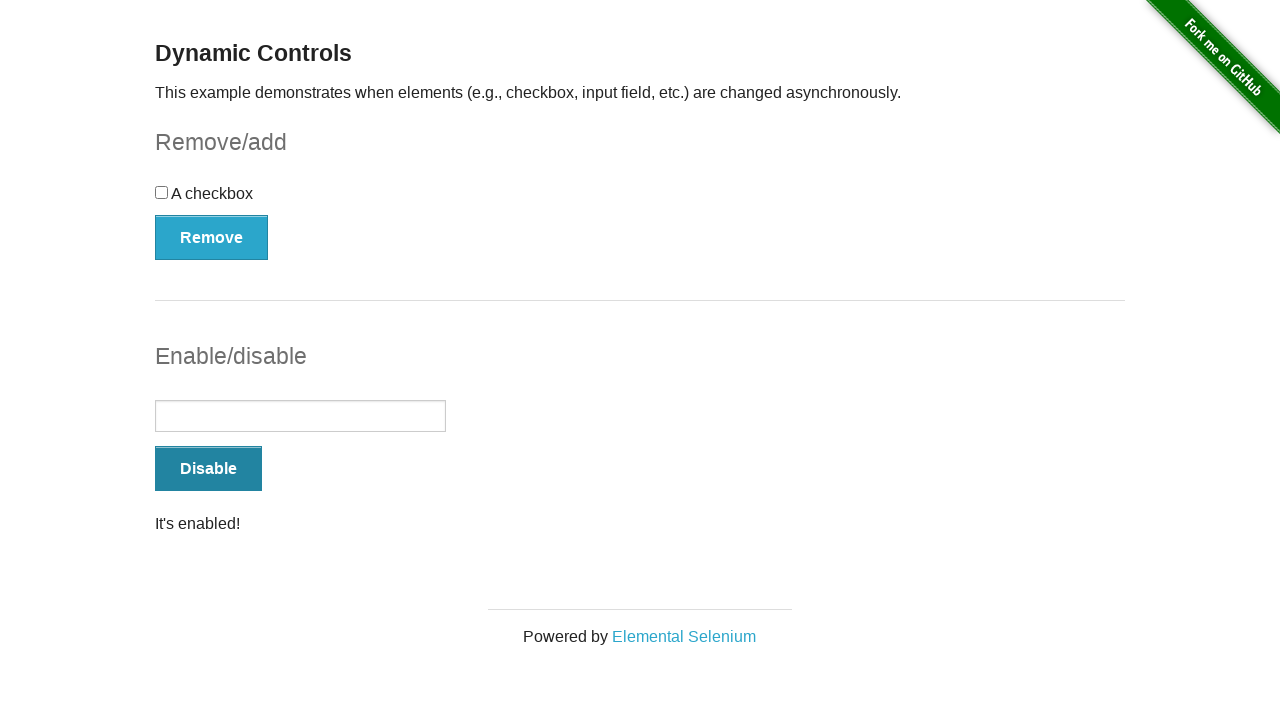

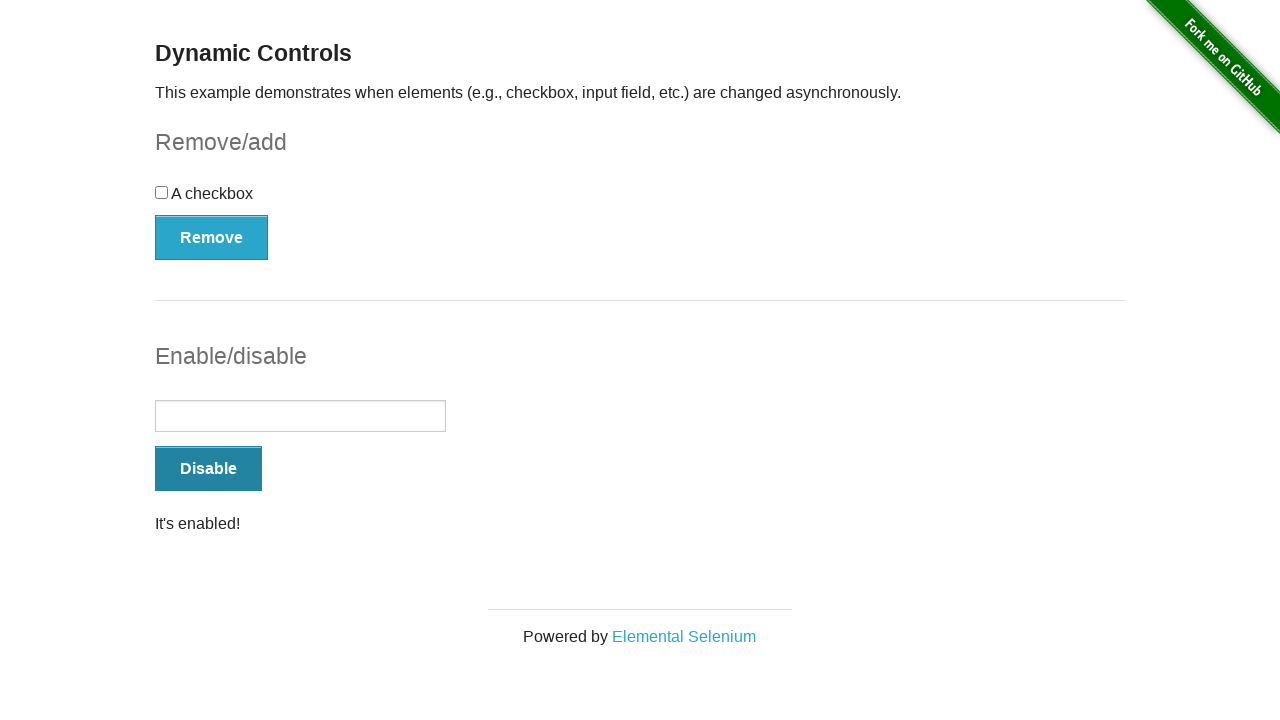